Tests navigation to the Leadership page by hovering over the About menu and clicking the Leadership link, then verifies Carlos Kidman is present on the page

Starting URL: https://qap.dev

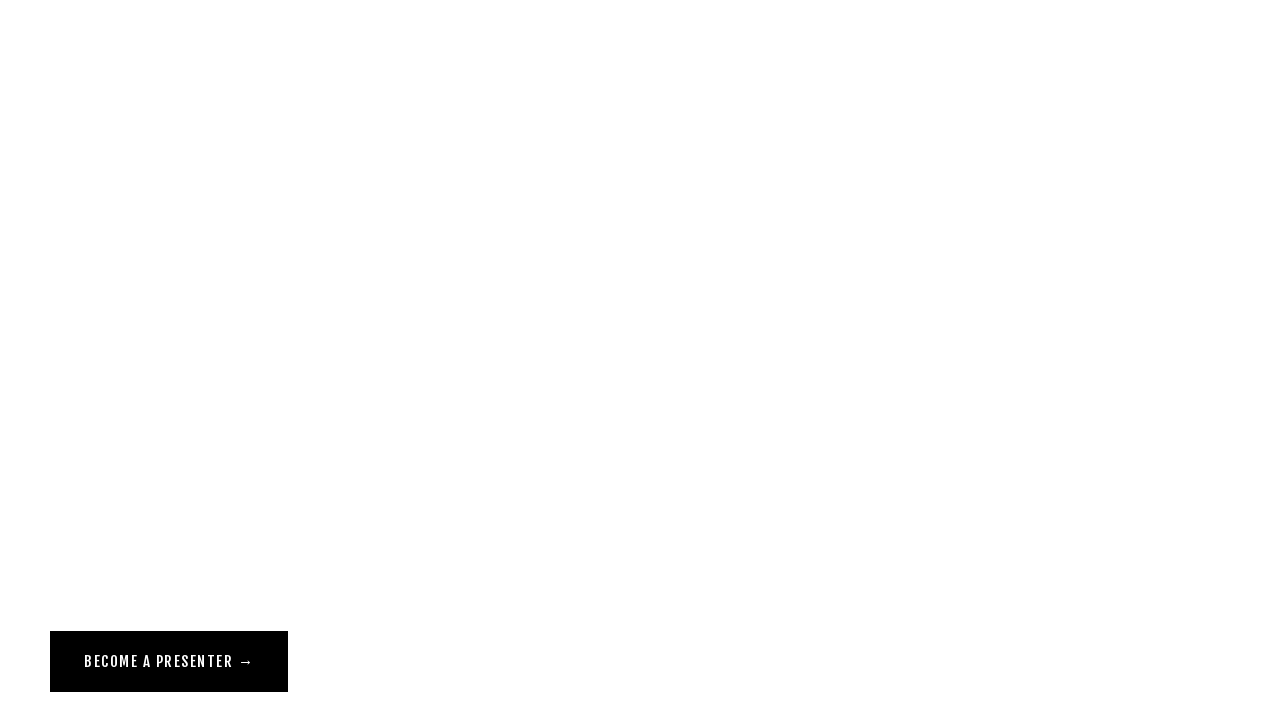

Navigated to https://qap.dev
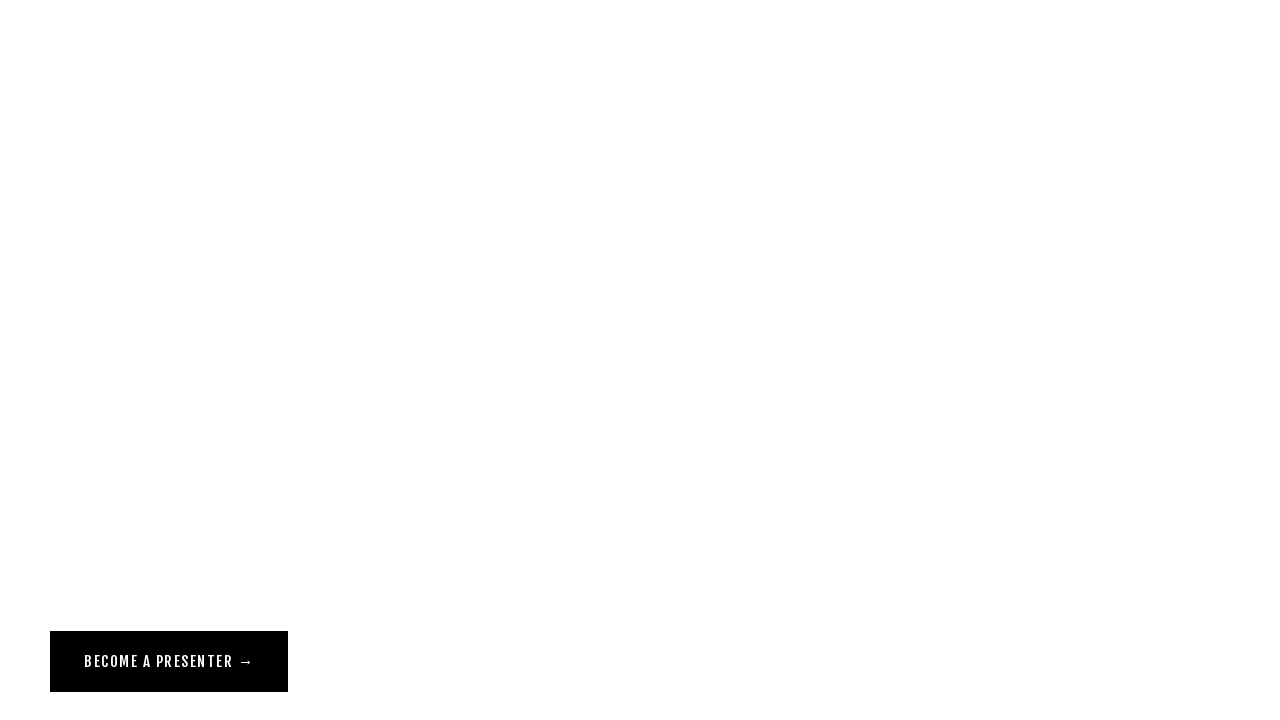

Hovered over About menu to reveal submenu at (71, 56) on a[href="/about"]
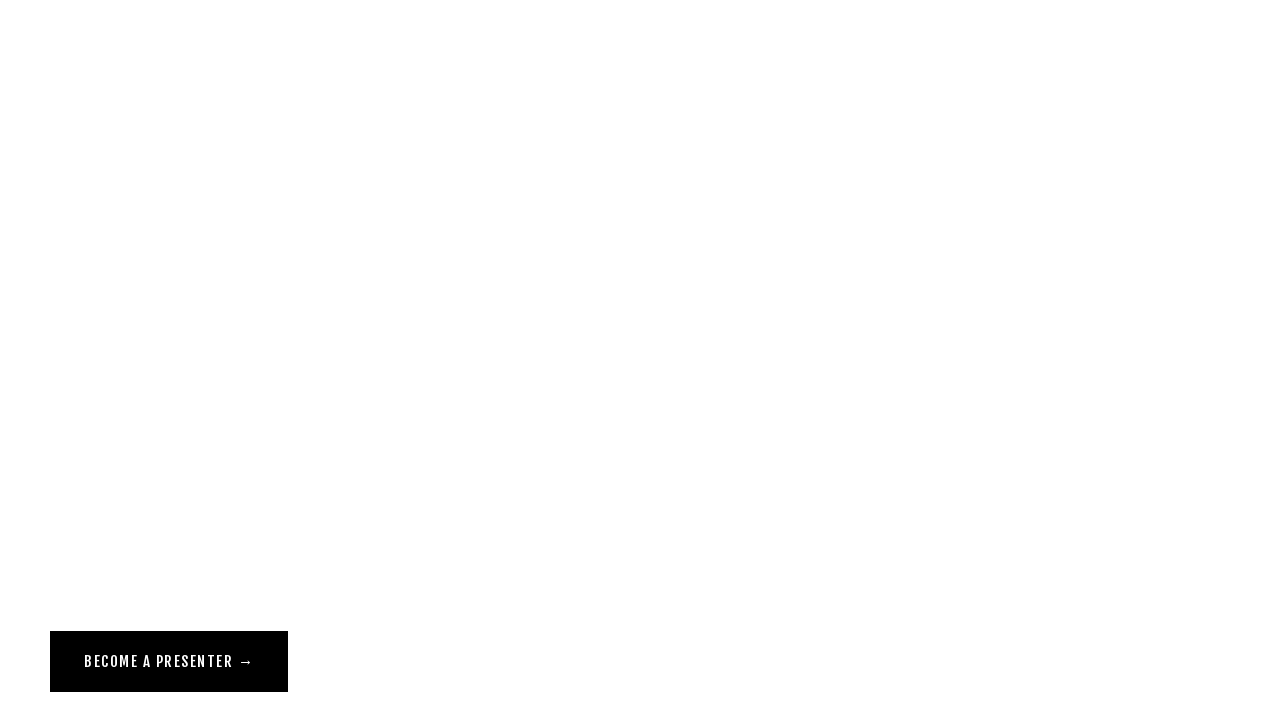

Clicked Leadership link in About menu at (92, 124) on a[href="/leadership"][class^="Header-nav"]
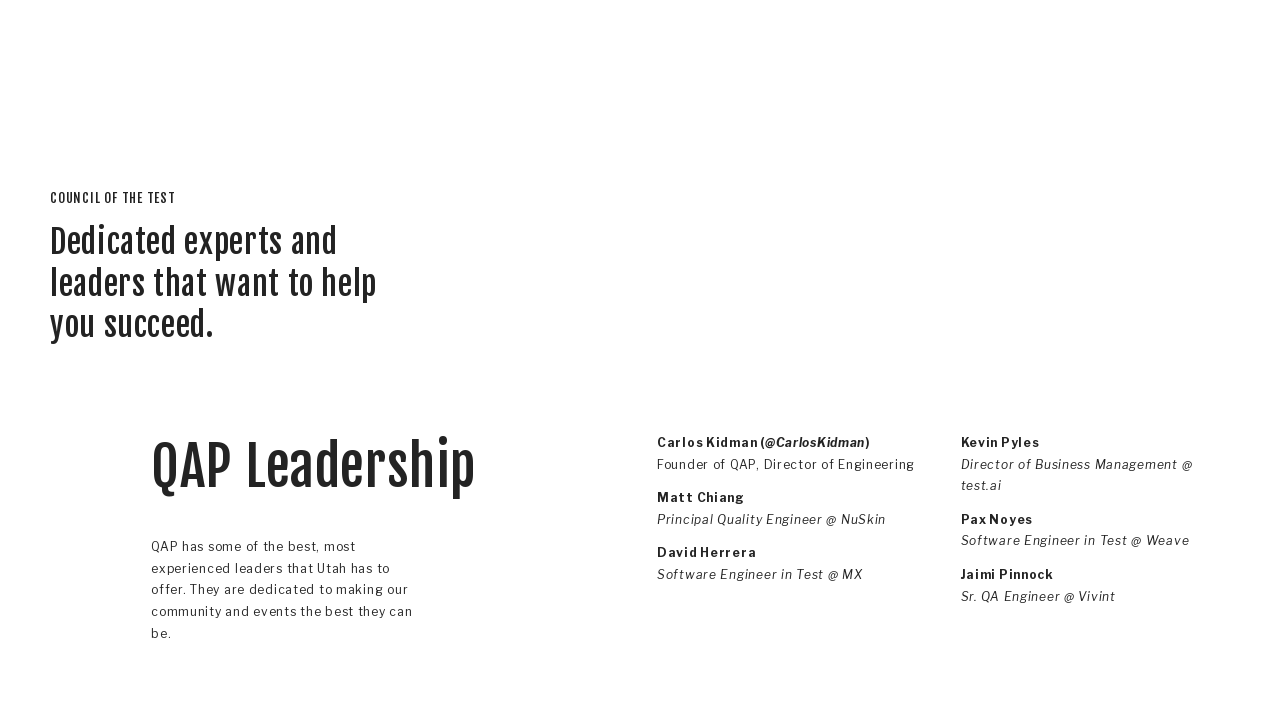

Verified Carlos Kidman is present on Leadership page
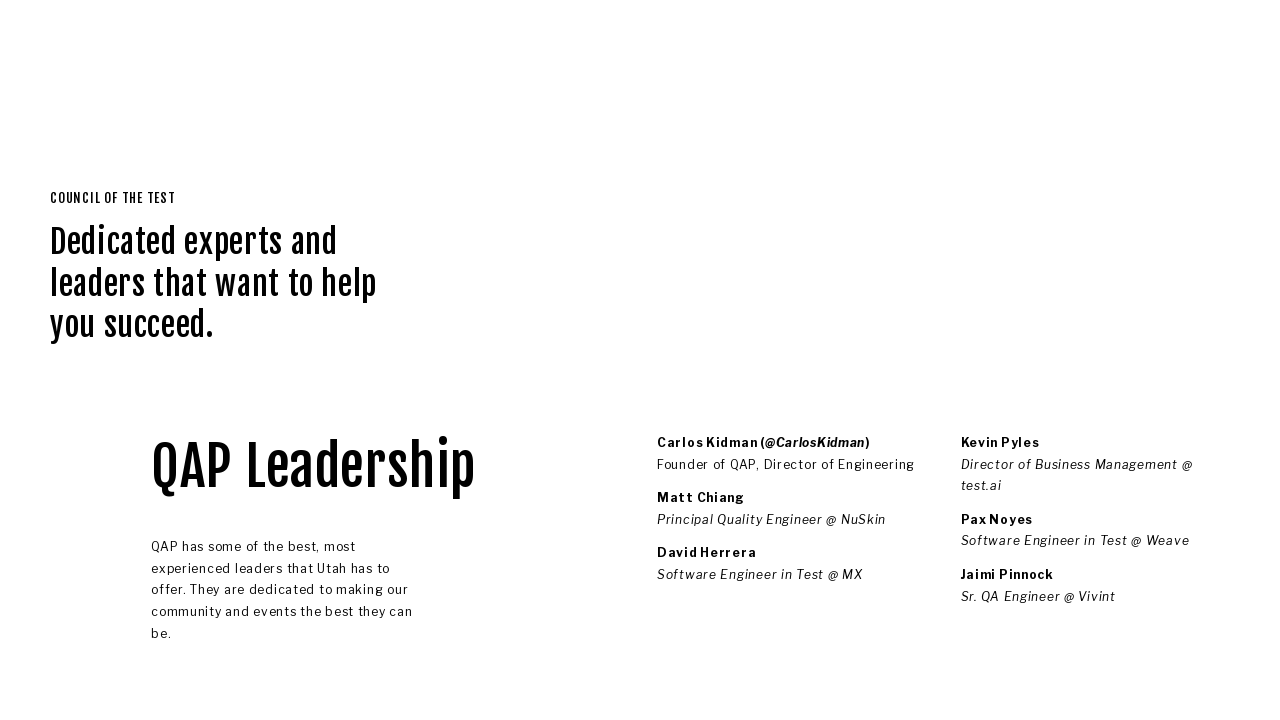

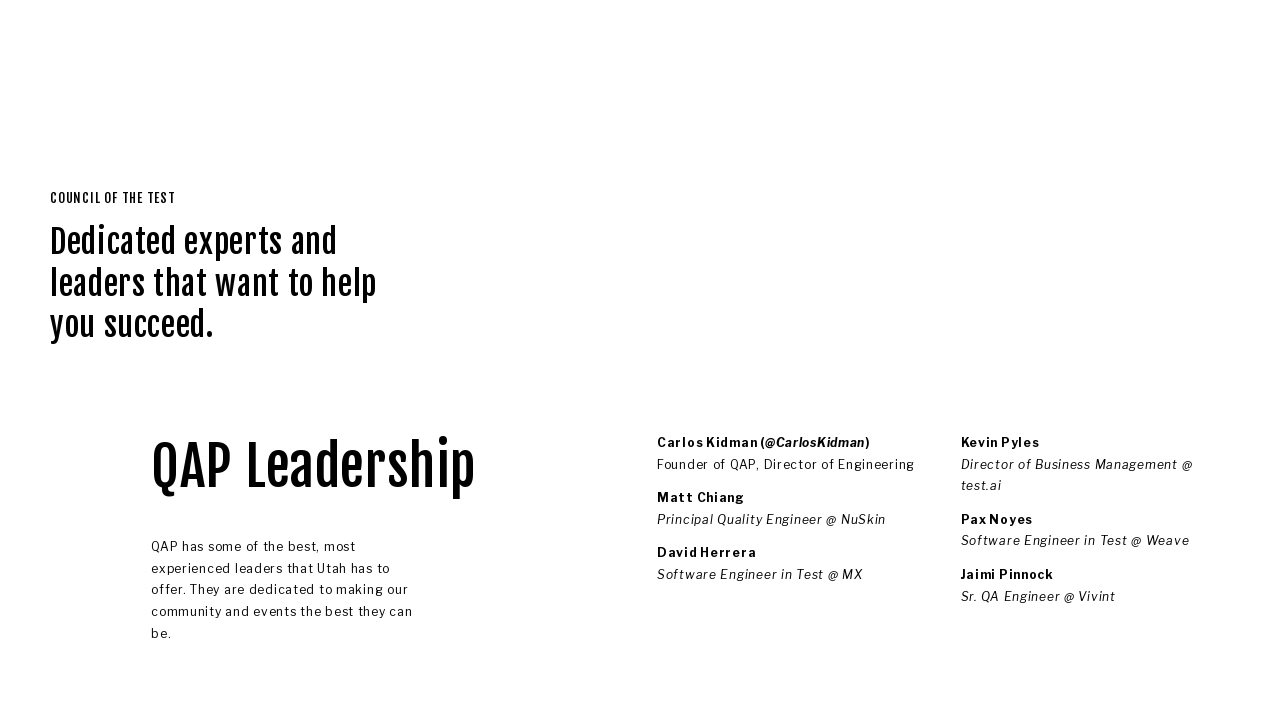